Tests radio button functionality by verifying "Female" is selected, then selecting "Male" and verifying the selection changed

Starting URL: https://osstep.github.io/locator_getbylabel

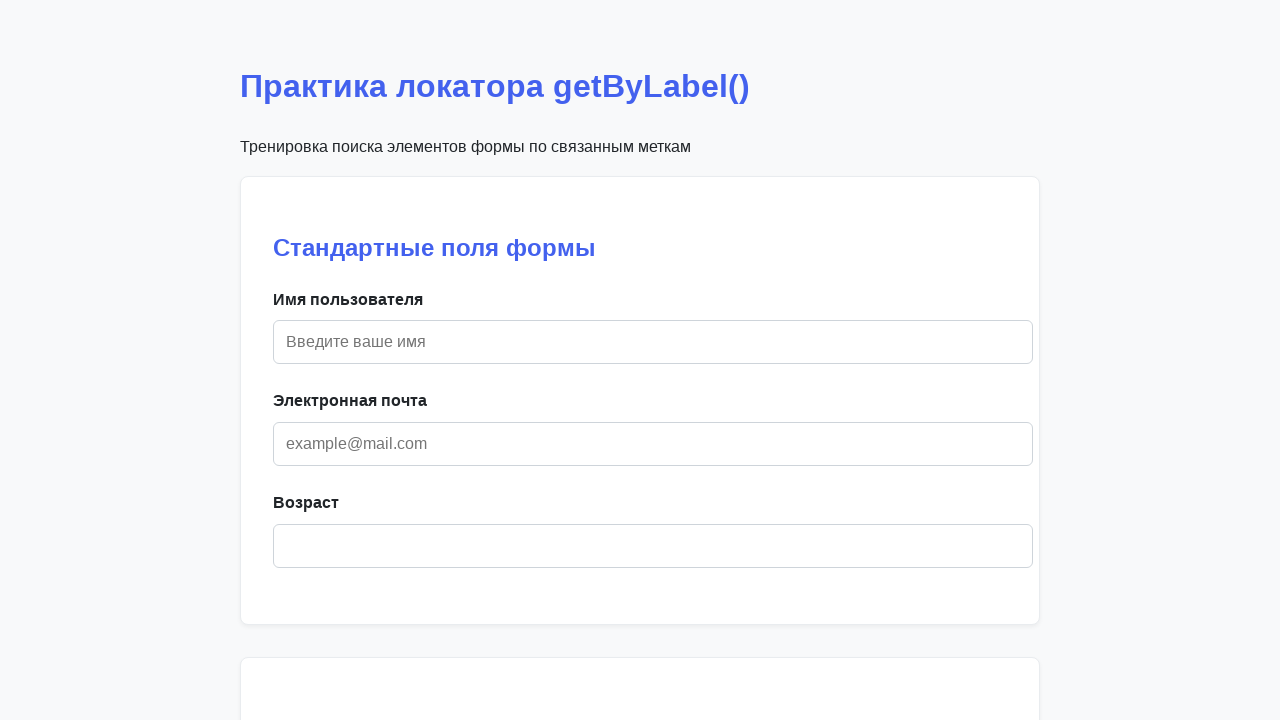

Located Female (Женский) radio button by label
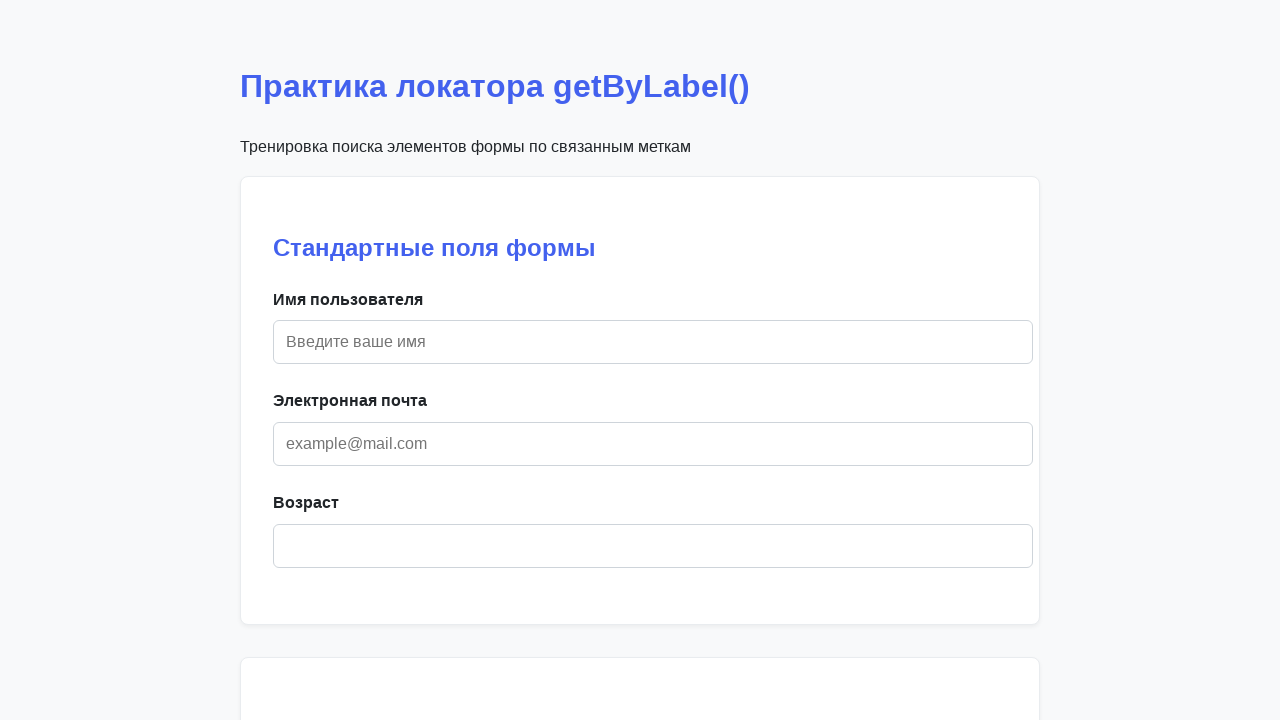

Verified Female radio button is initially checked
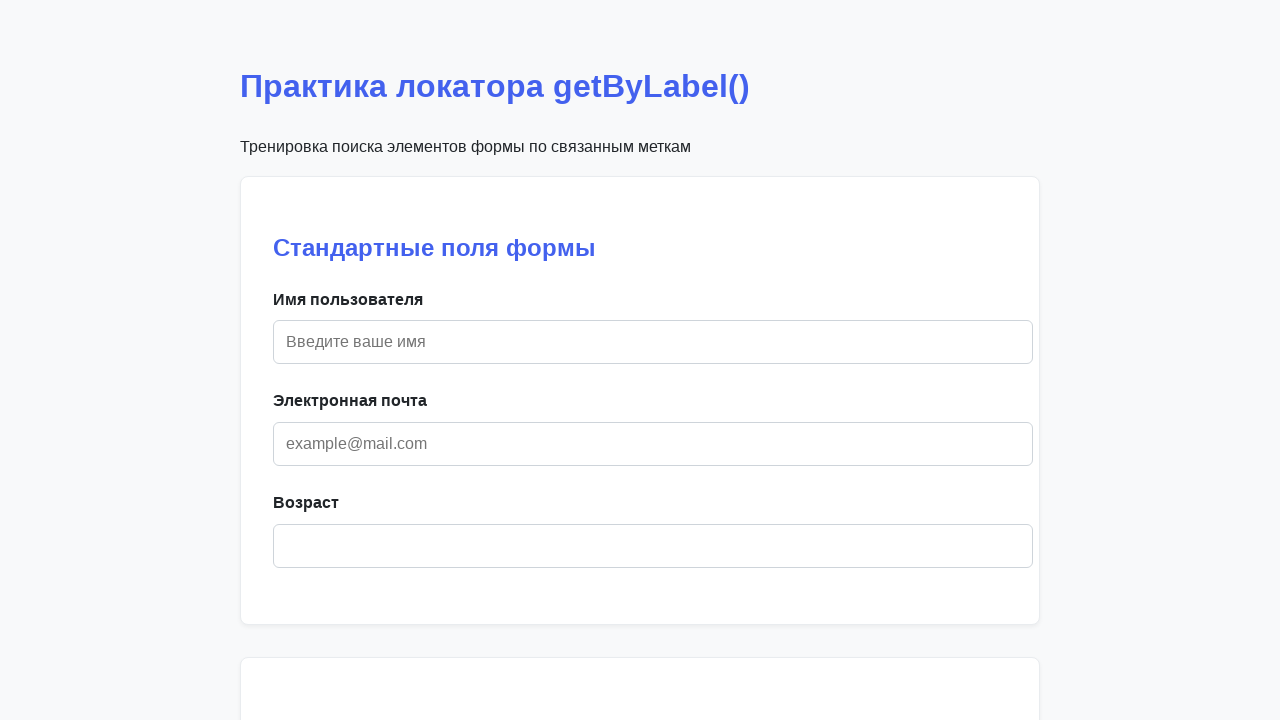

Selected Male (Мужской) radio button at (602, 361) on internal:label="\u041c\u0443\u0436\u0441\u043a\u043e\u0439"i
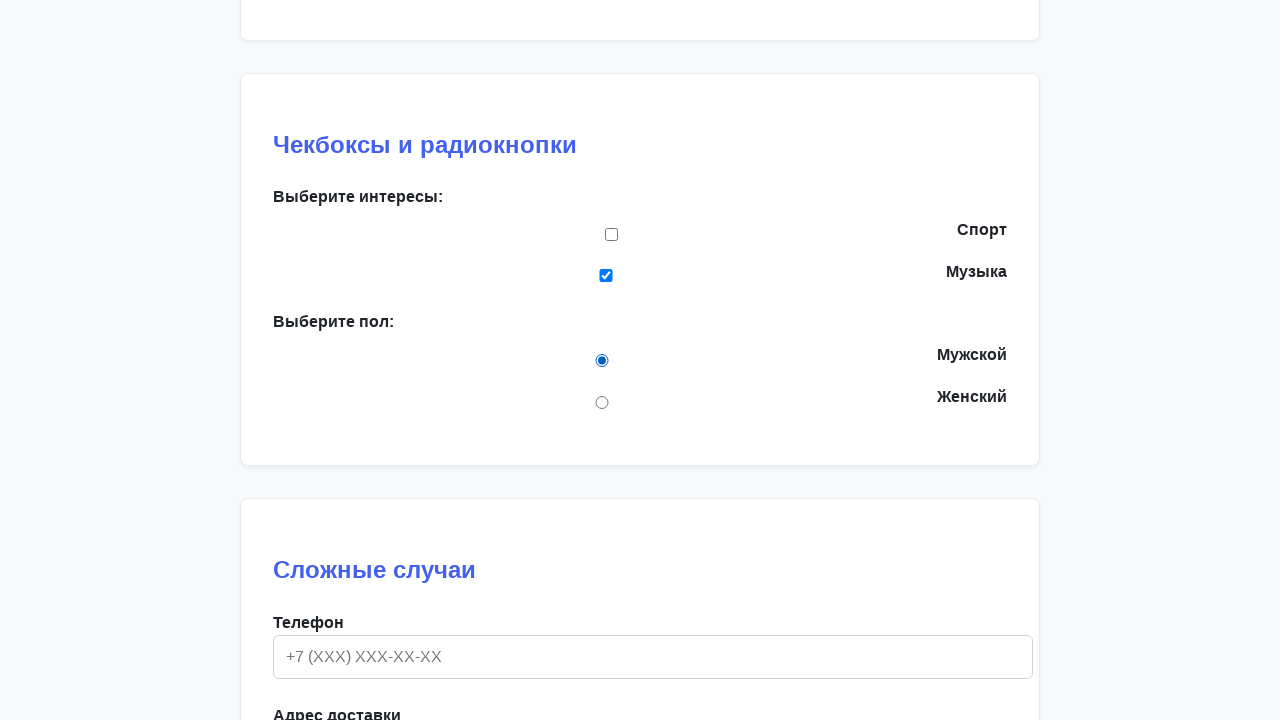

Verified Female radio button is now unchecked after selecting Male
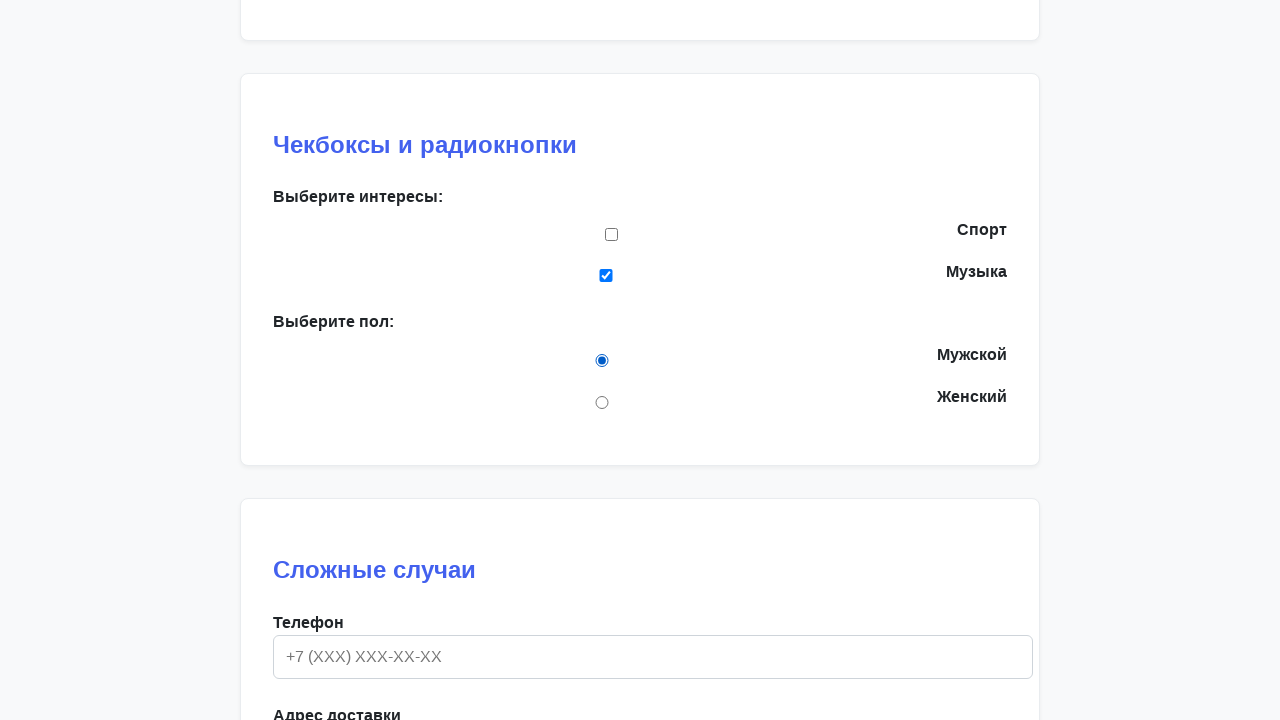

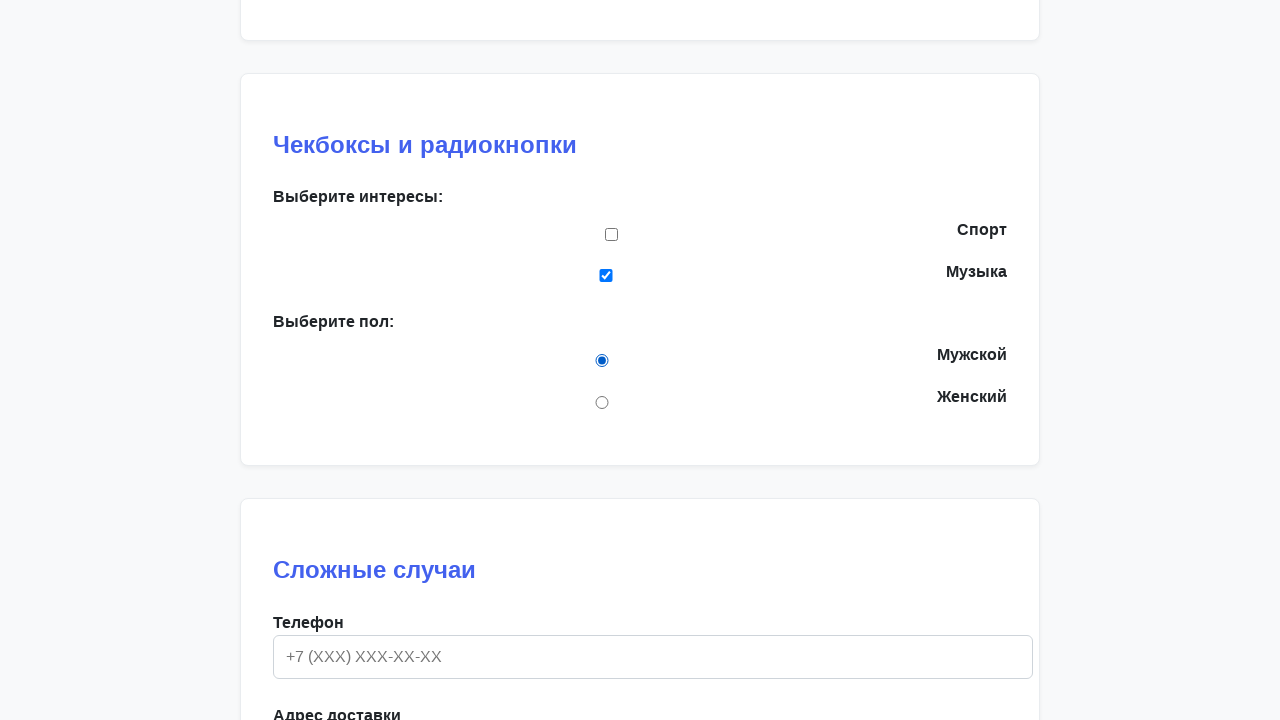